Tests input field by setting a value and verifying it was entered correctly

Starting URL: https://guinea-pig.webdriver.io/

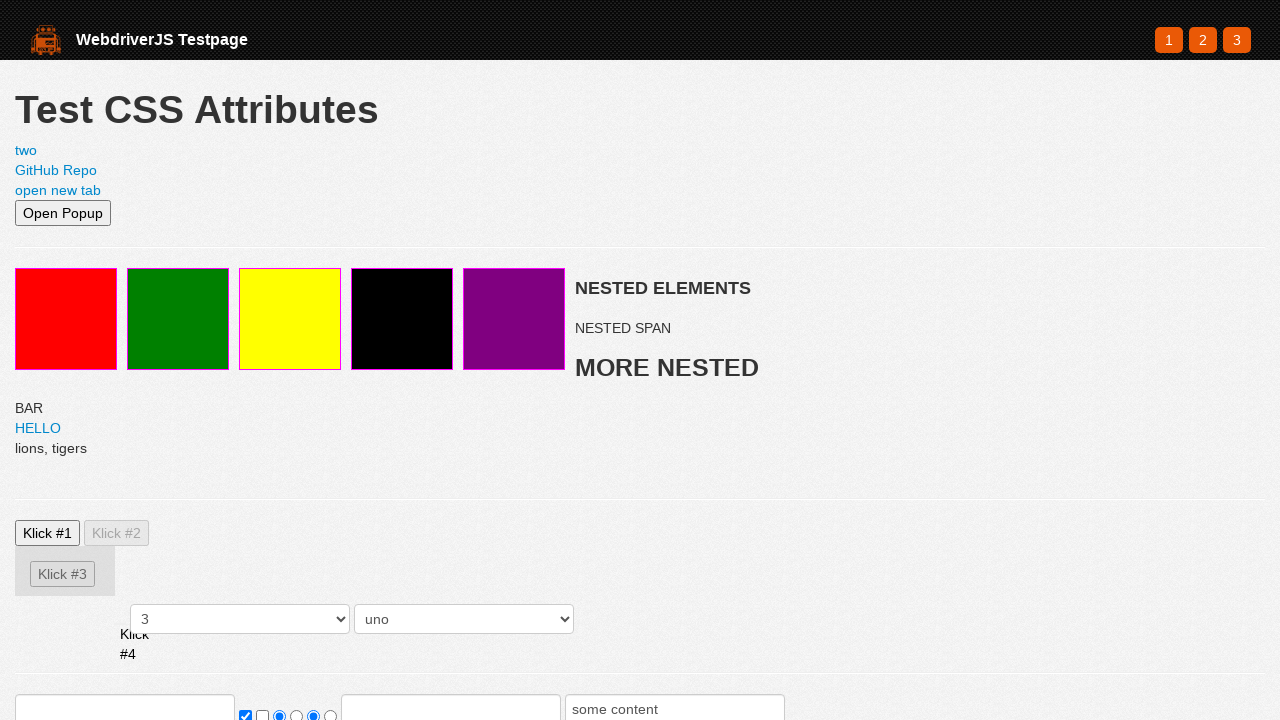

Filled input field with sensitive value on input
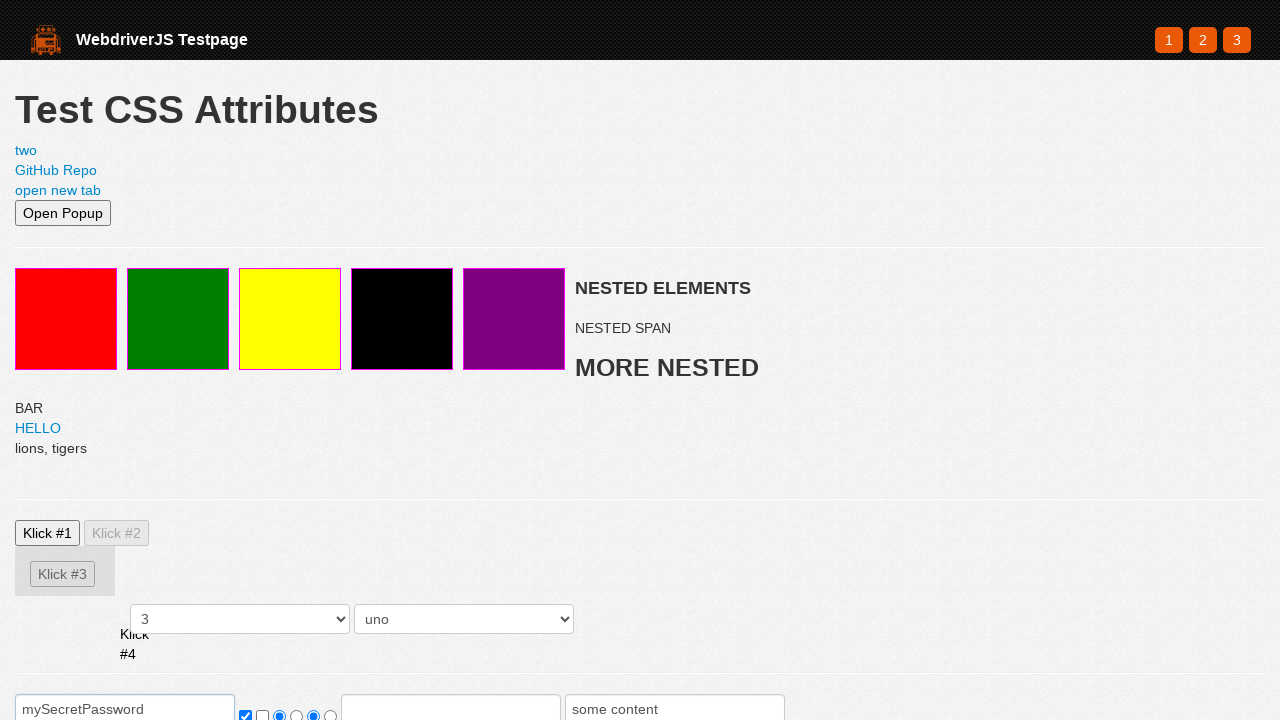

Verified input field contains the correct sensitive value
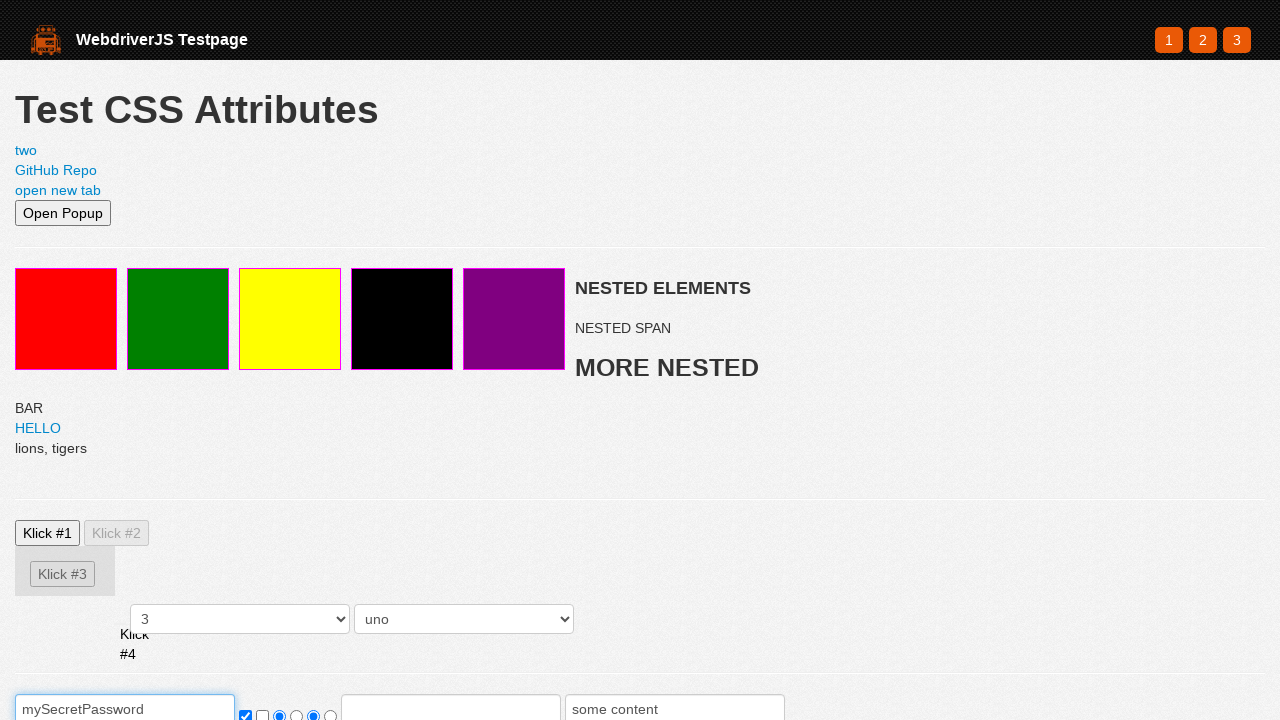

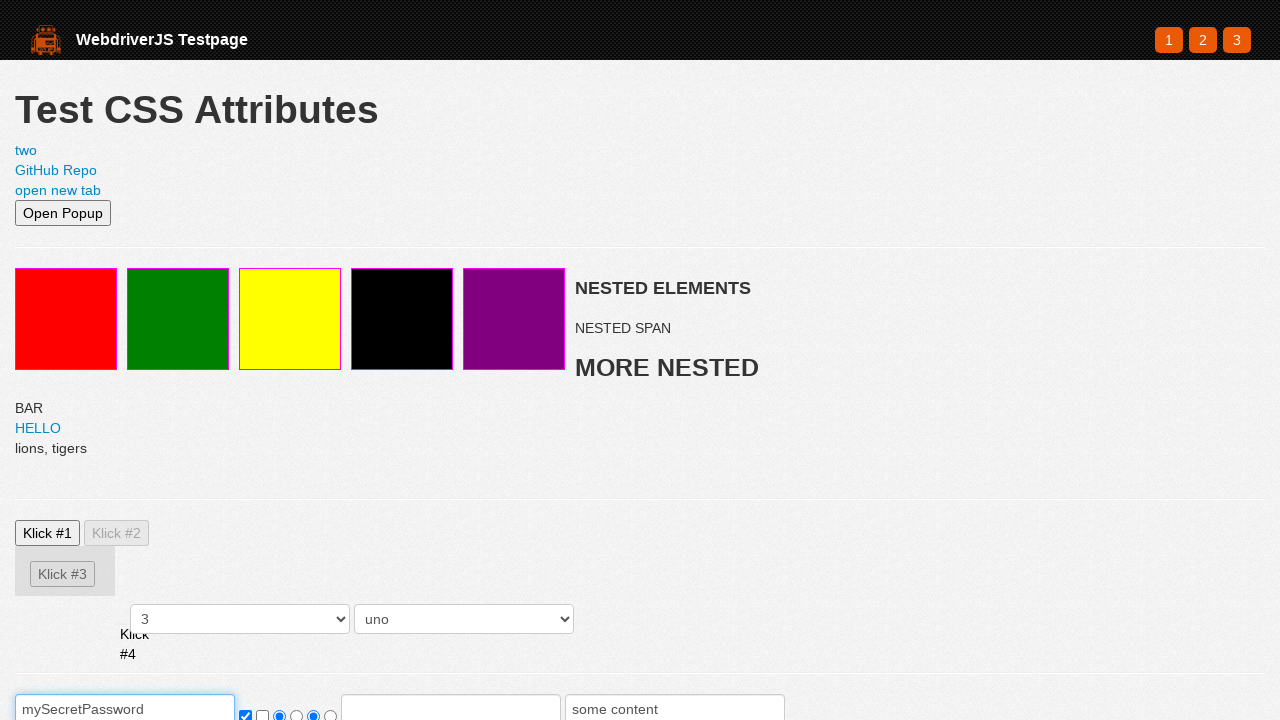